Tests JavaScript confirm alert handling by clicking a button that triggers a confirm dialog, retrieving the alert text, and accepting the alert.

Starting URL: https://demoqa.com/alerts

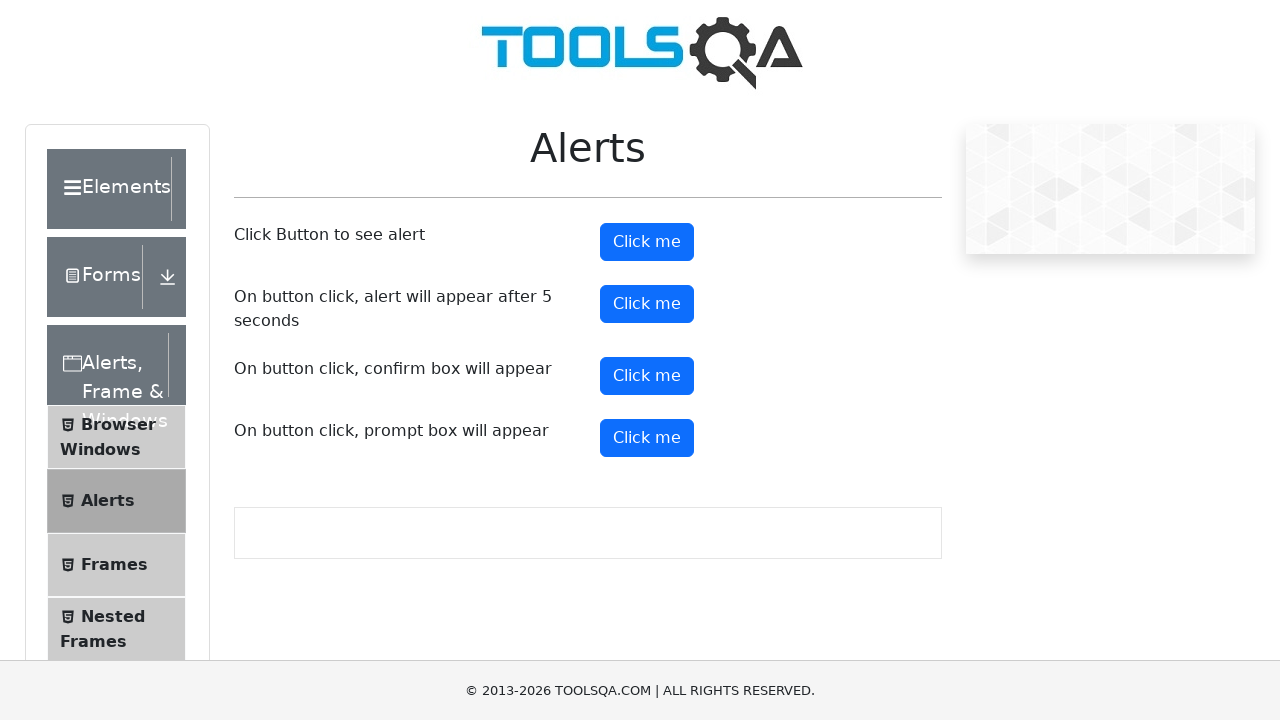

Navigated to https://demoqa.com/alerts
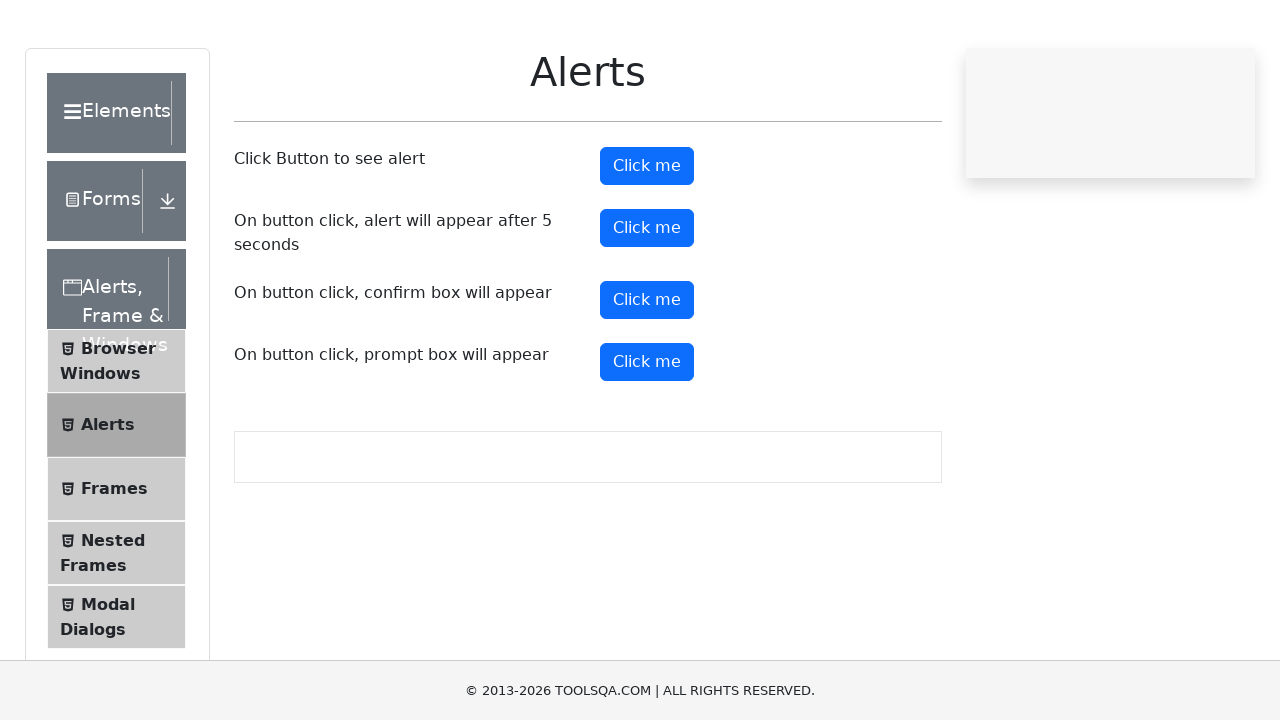

Clicked confirm button to trigger the alert dialog at (647, 376) on button#confirmButton
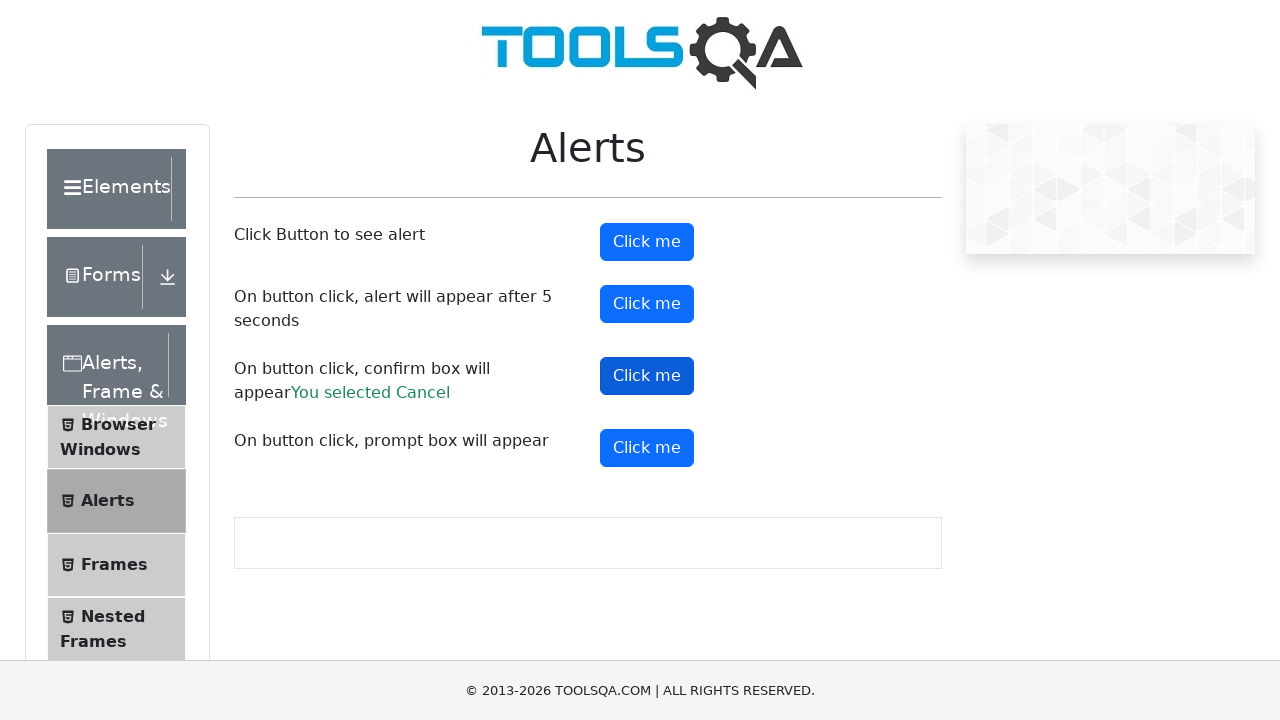

Set up dialog event handler to capture and accept alert
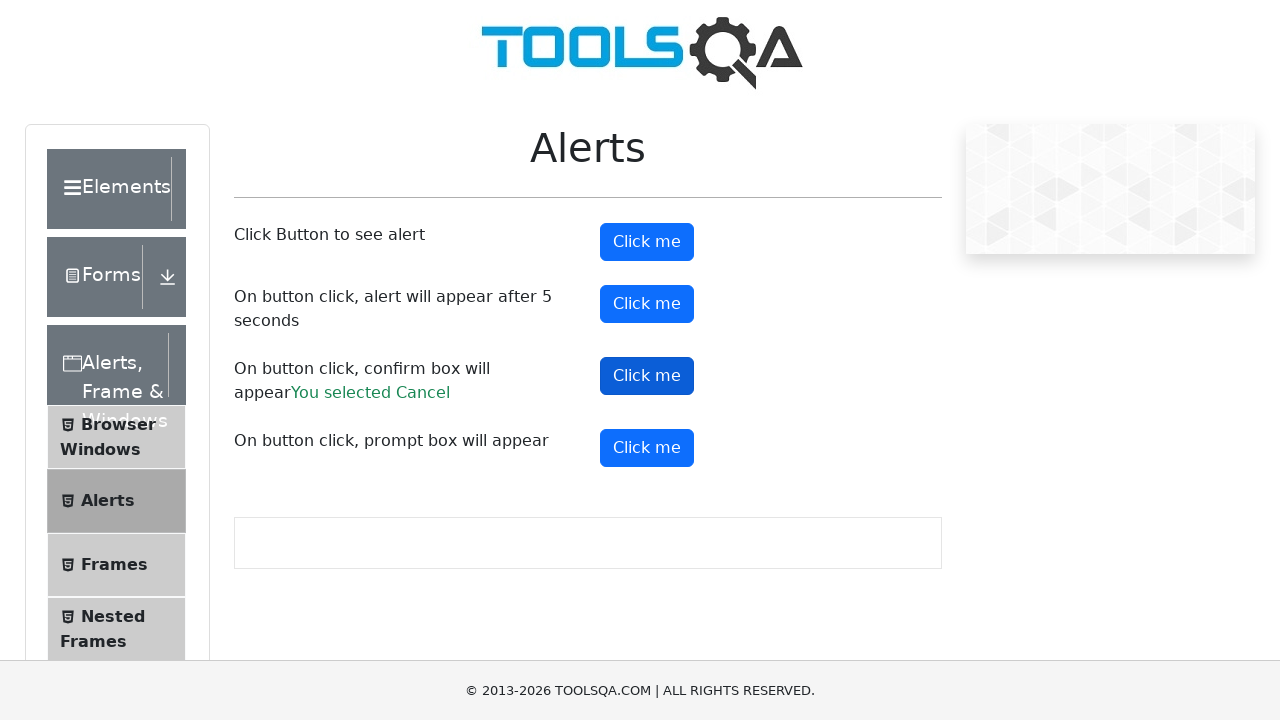

Waited 500ms for alert interaction to complete
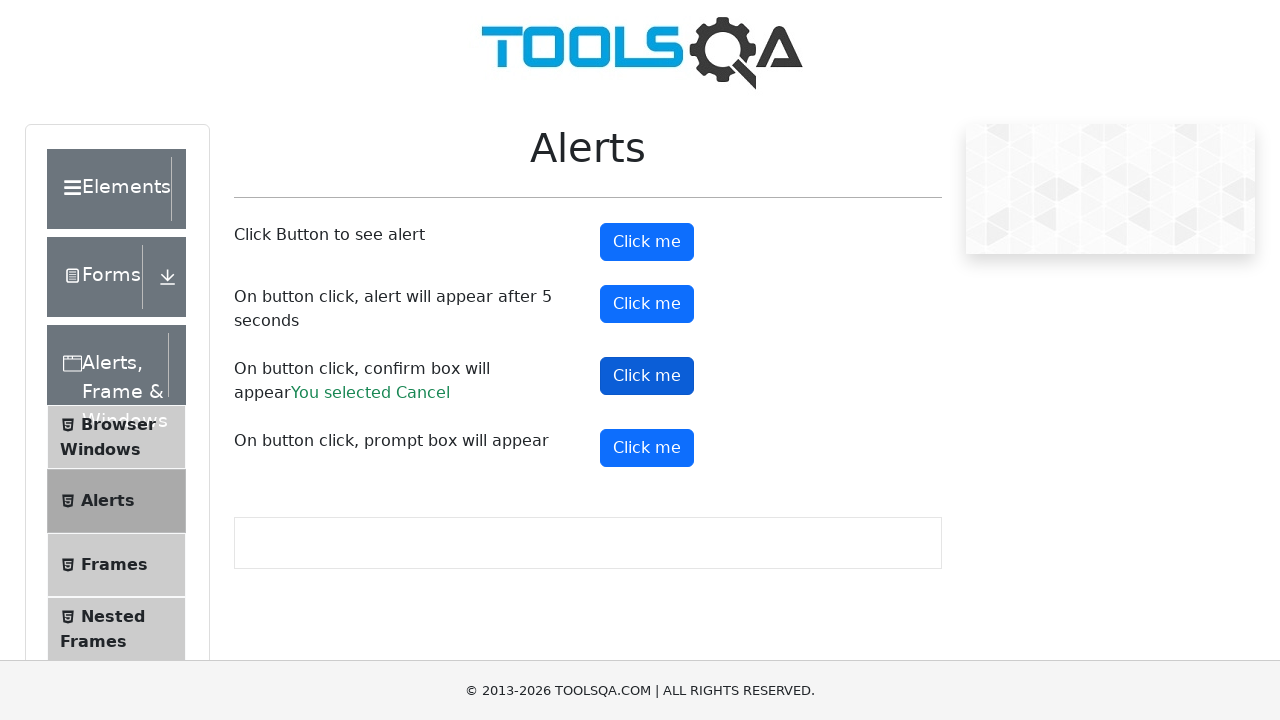

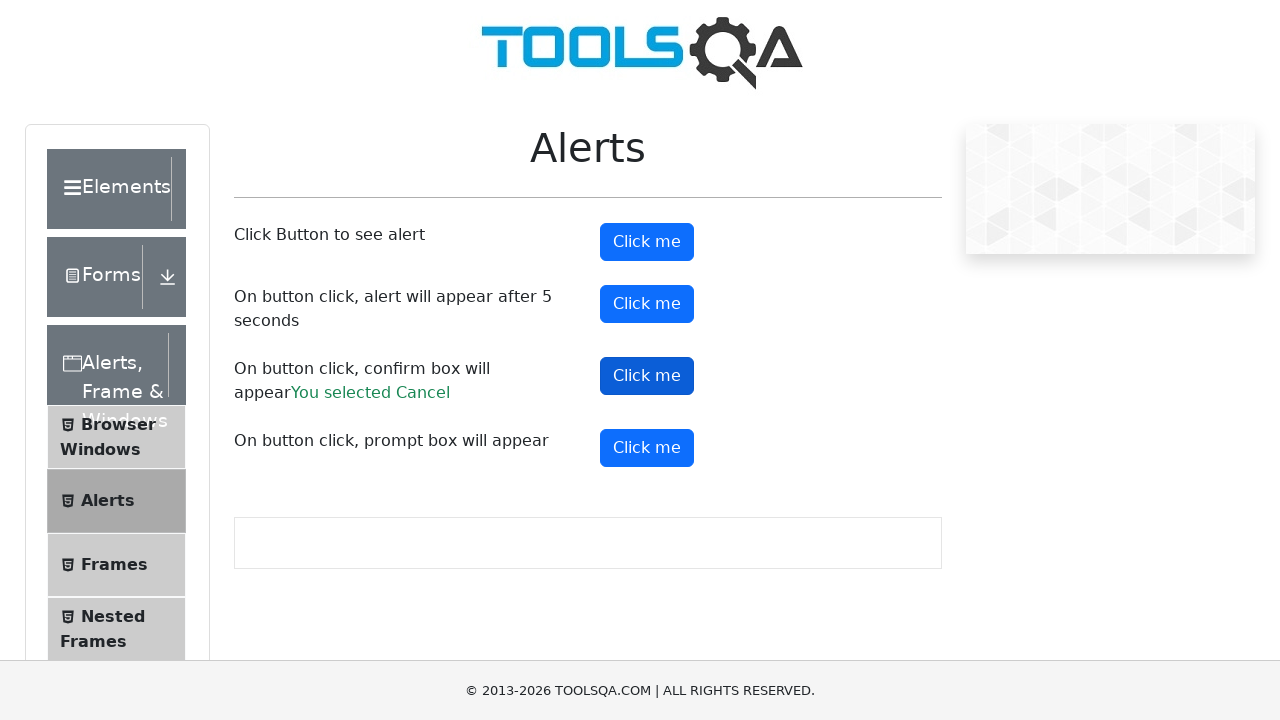